Clicks a generate button and then clicks on the element following the number div

Starting URL: https://obstaclecourse.tricentis.com/Obstacles/30034

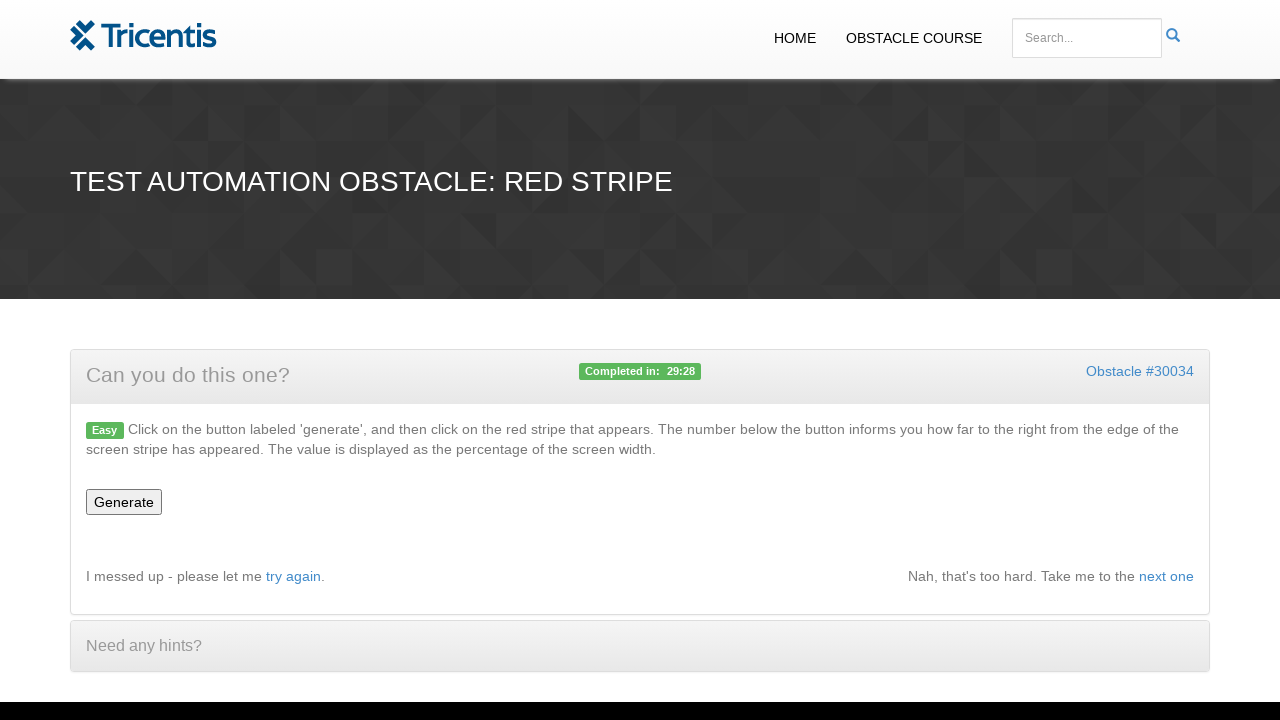

Clicked the generate button at (124, 502) on #generate
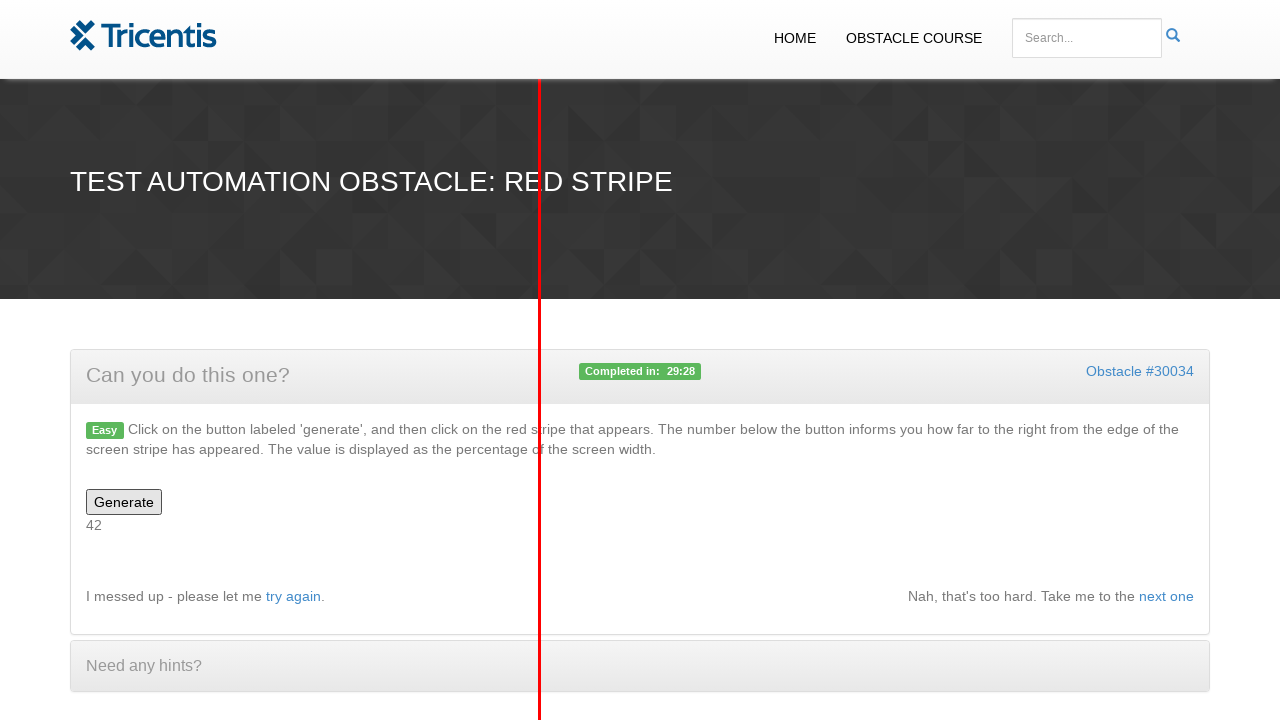

Clicked the element following the number div at (539, 360) on xpath=//div[@id='number']/following-sibling::div
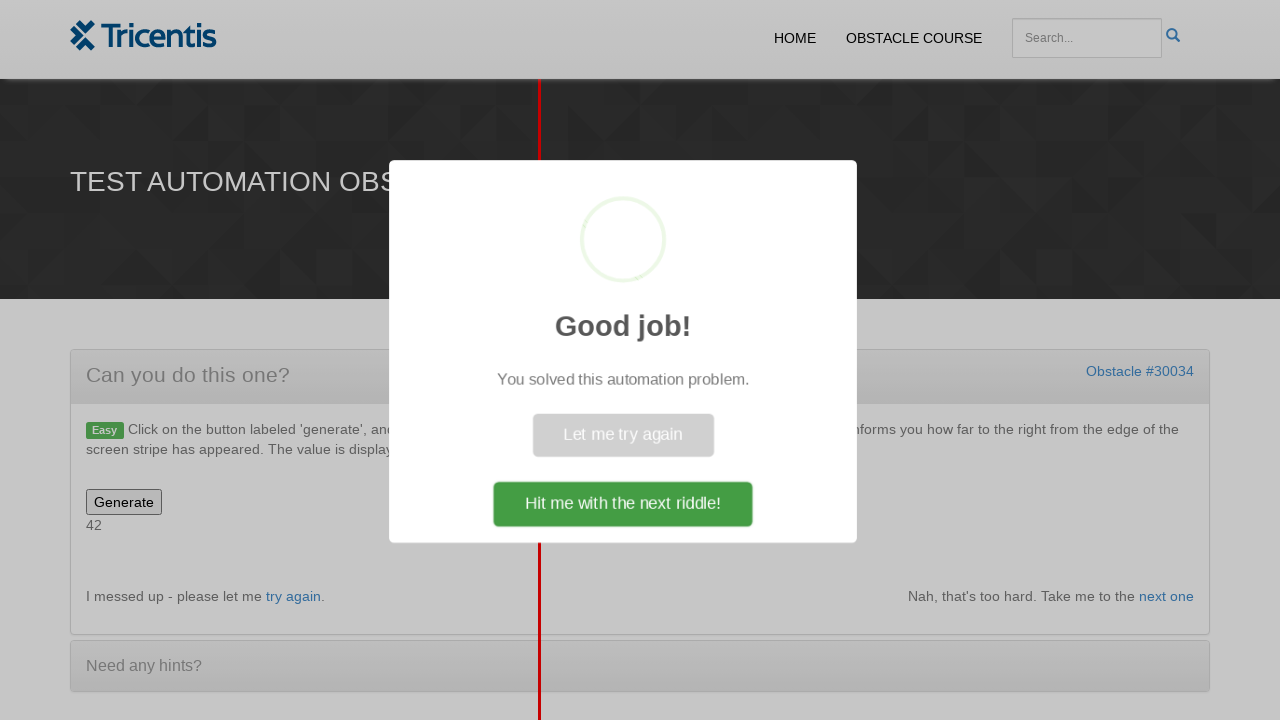

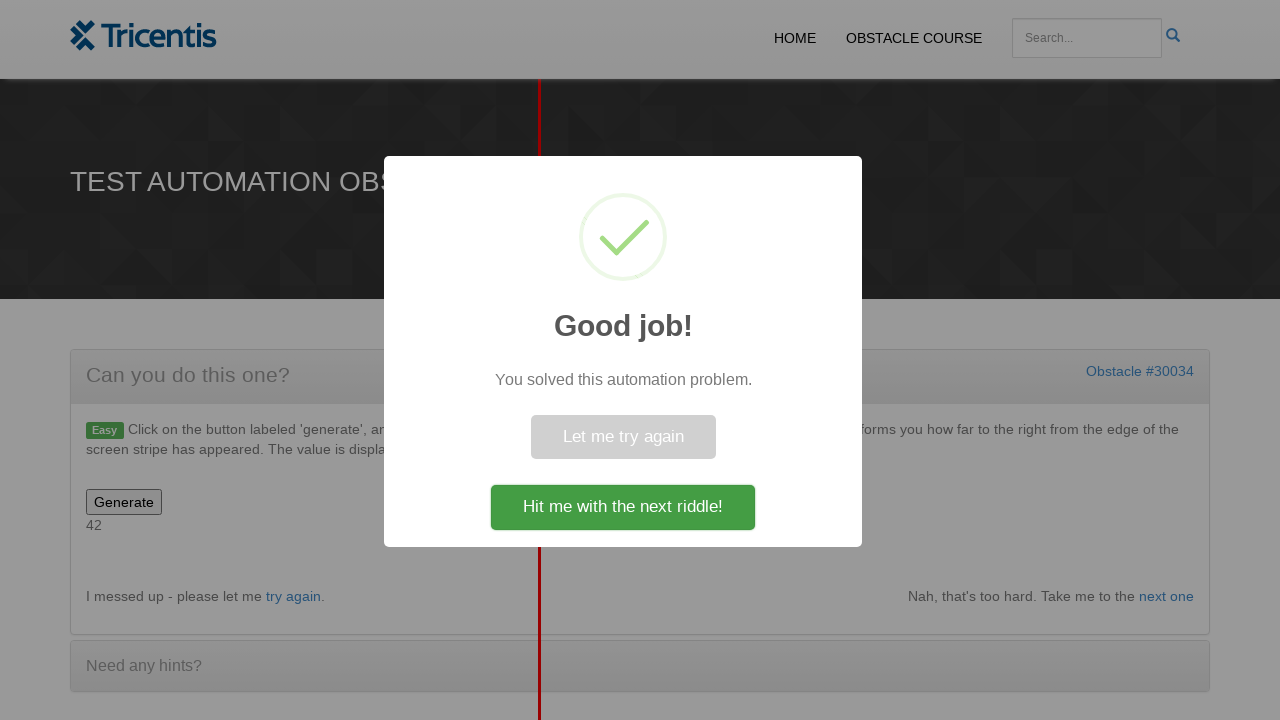